Tests phone number validation by entering a phone number with insufficient digits and verifying the error message

Starting URL: https://alada.vn/tai-khoan/dang-ky.html

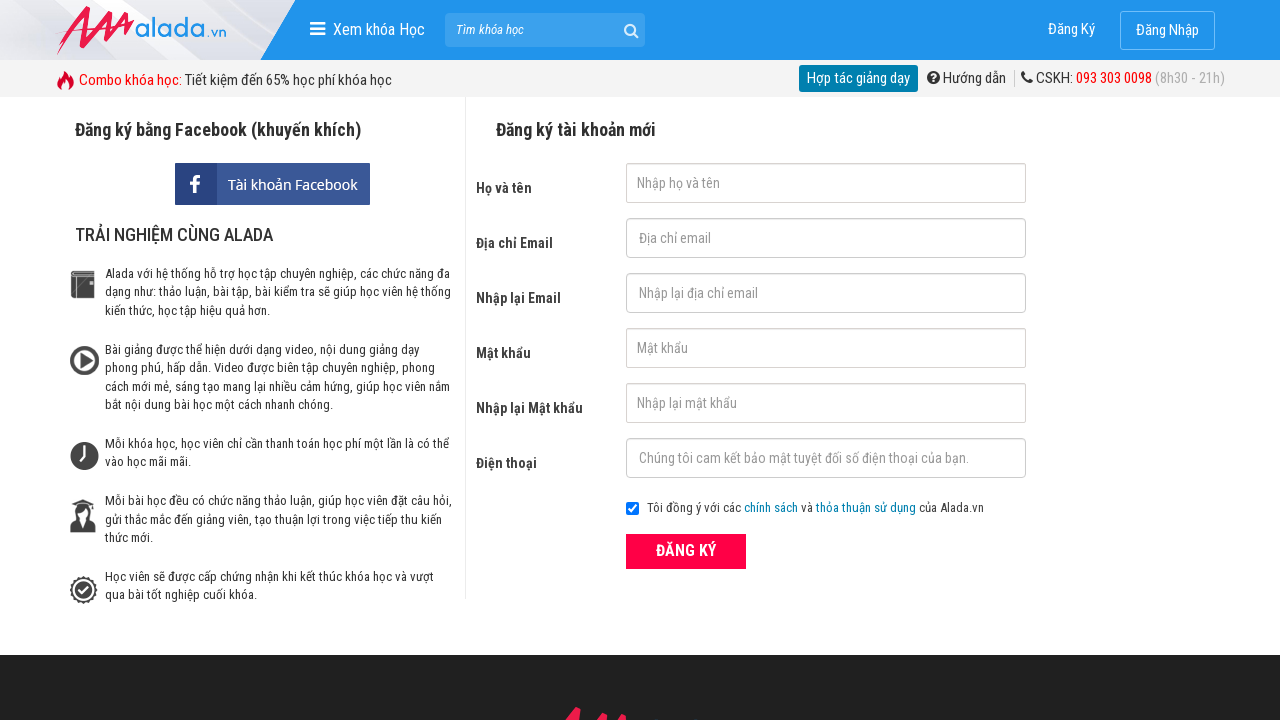

Filled first name field with 'Chang' on input#txtFirstname
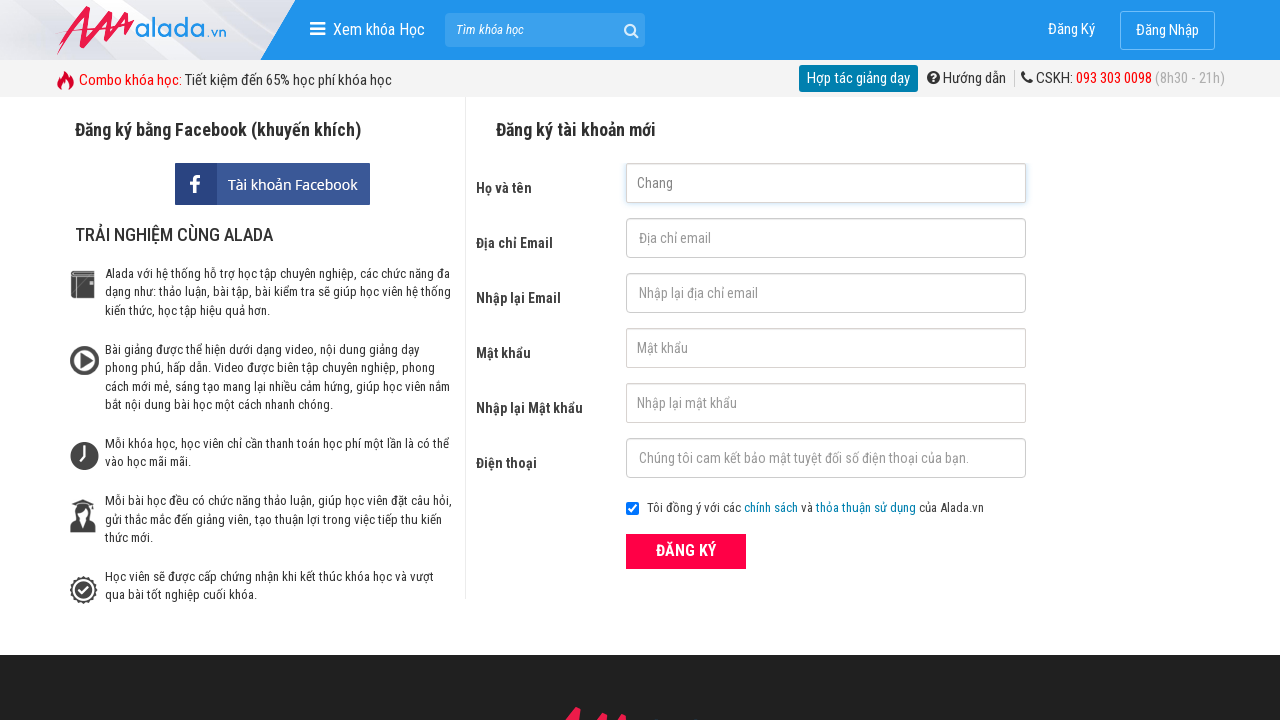

Filled email field with 'changhtt@icetea.com' on input#txtEmail
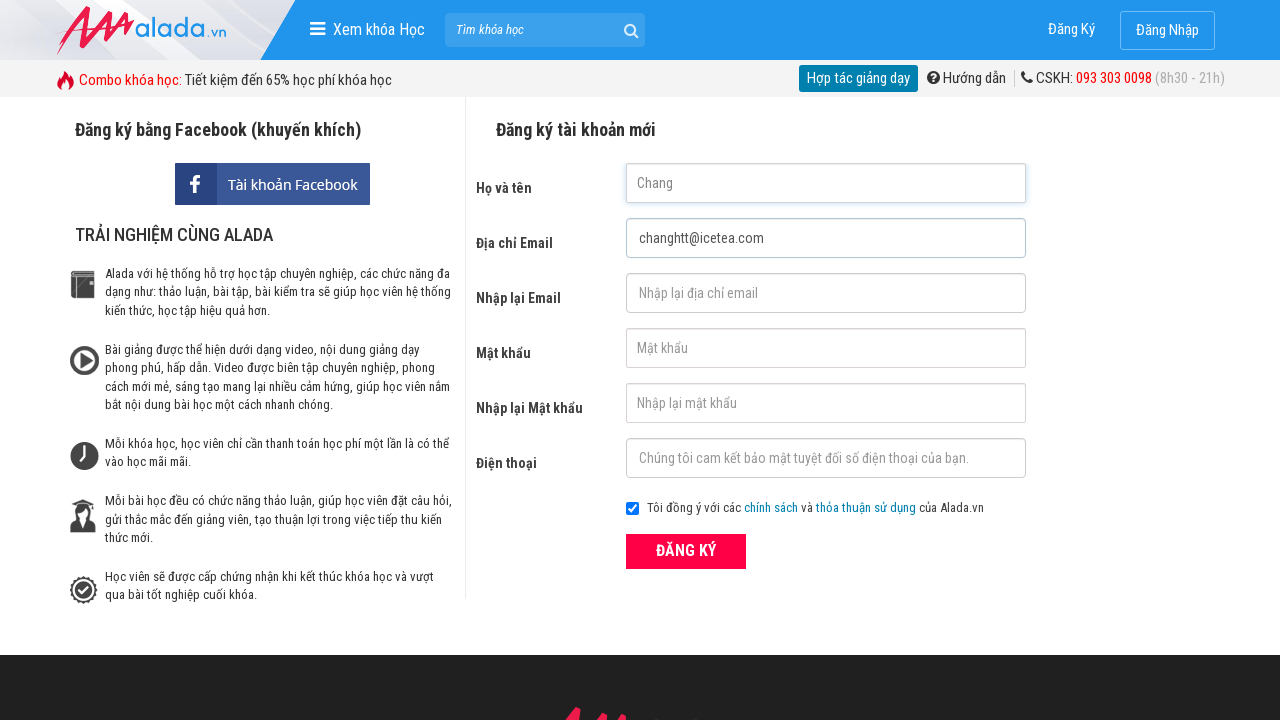

Filled confirm email field with 'changhtt@icetea.com' on input#txtCEmail
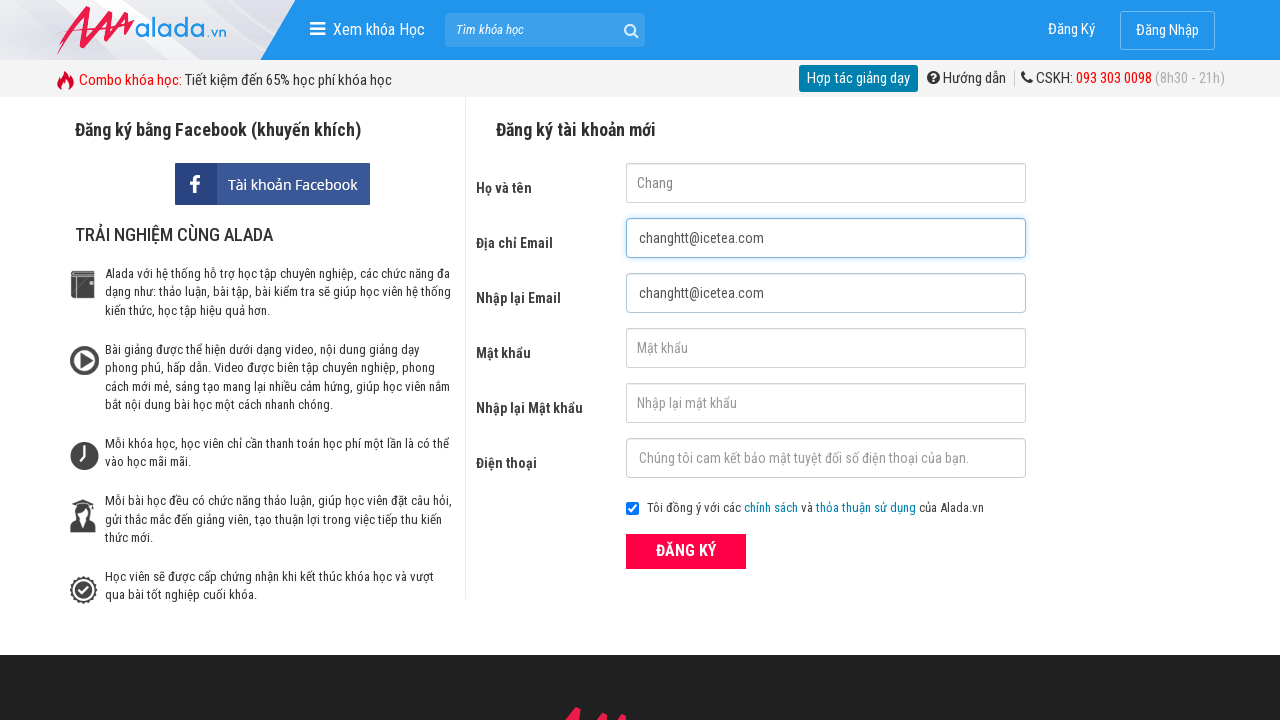

Filled password field with '123123' on input#txtPassword
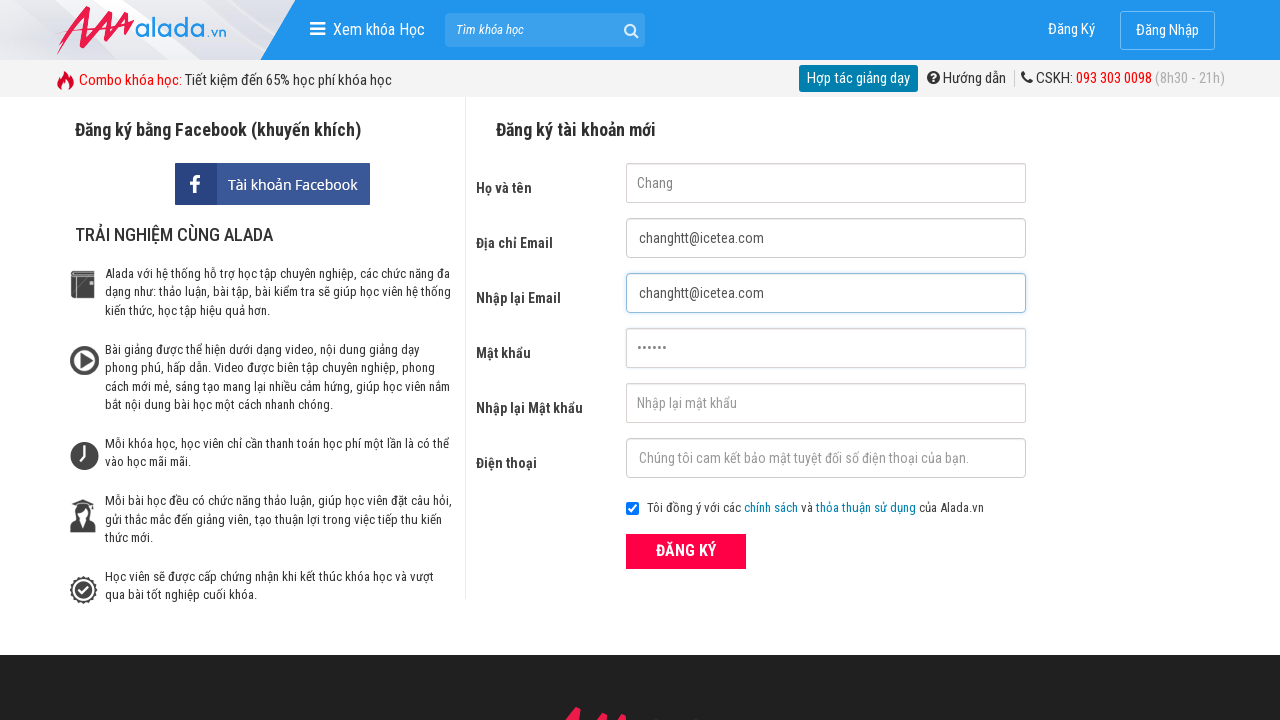

Filled confirm password field with '123123' on input#txtCPassword
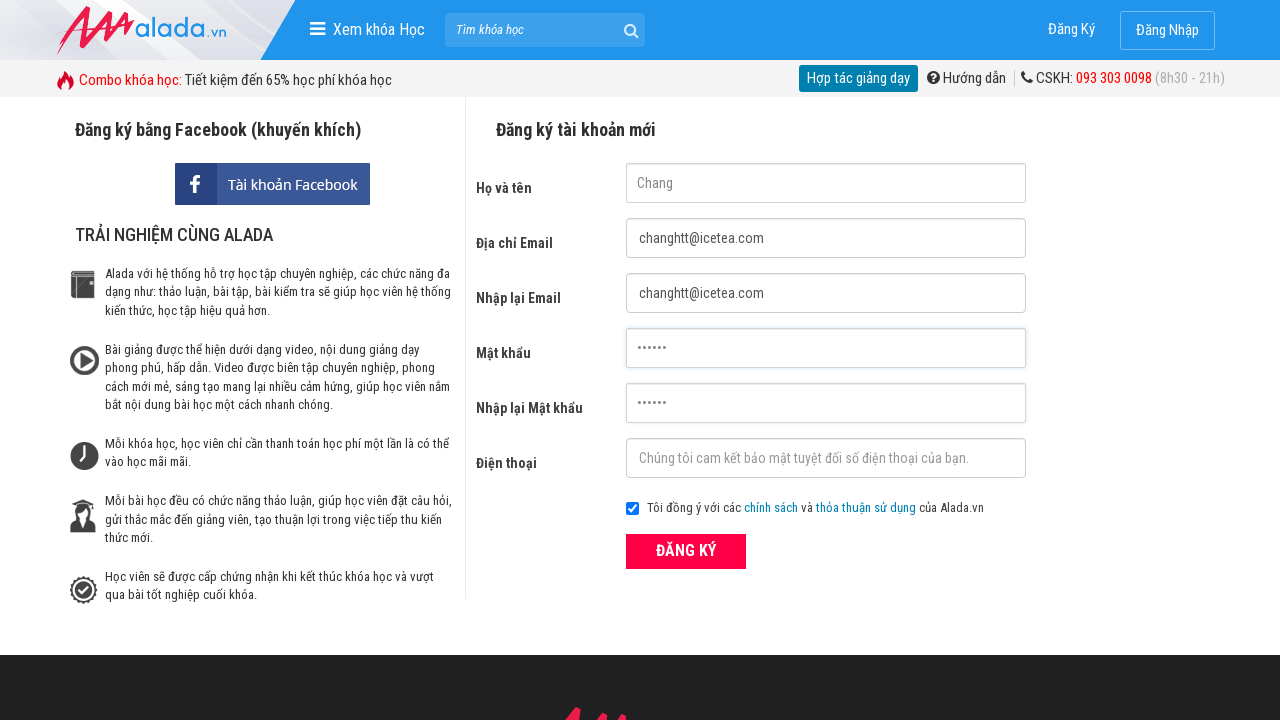

Filled phone number field with '0379423' (insufficient digits) on input#txtPhone
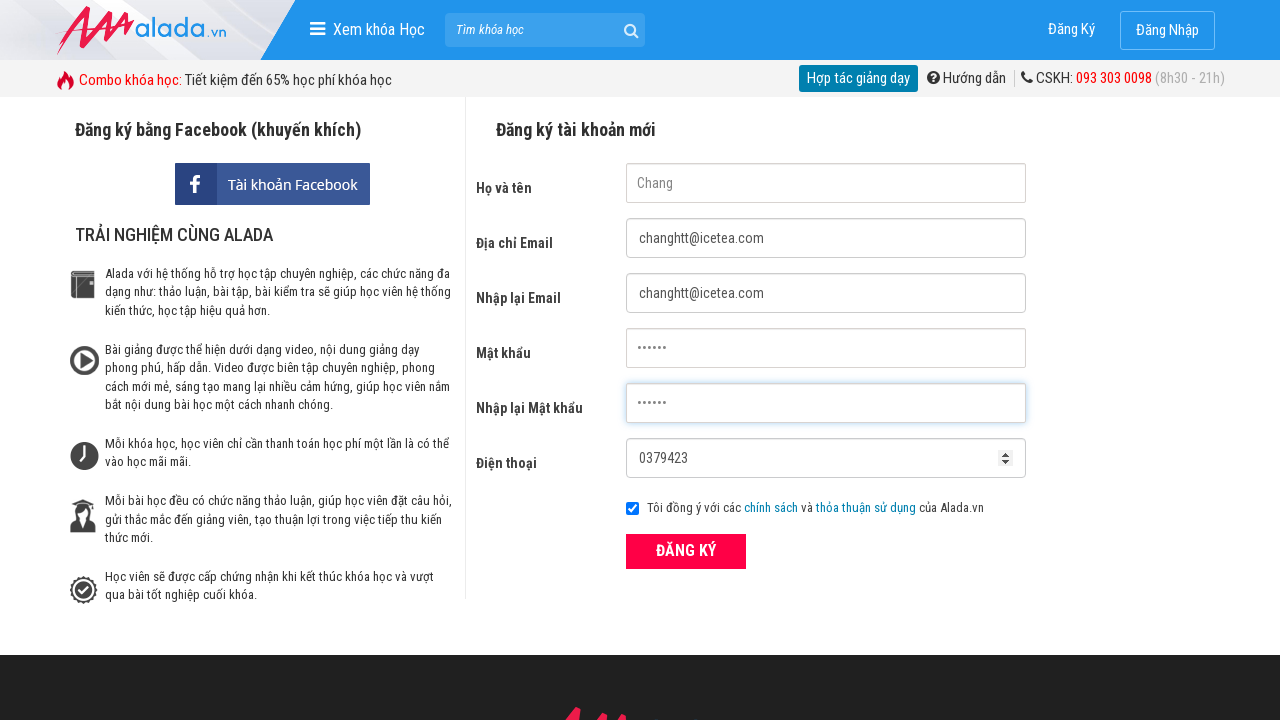

Clicked register button to submit form at (686, 551) on div.field_btn button.btn_pink_sm.fs16
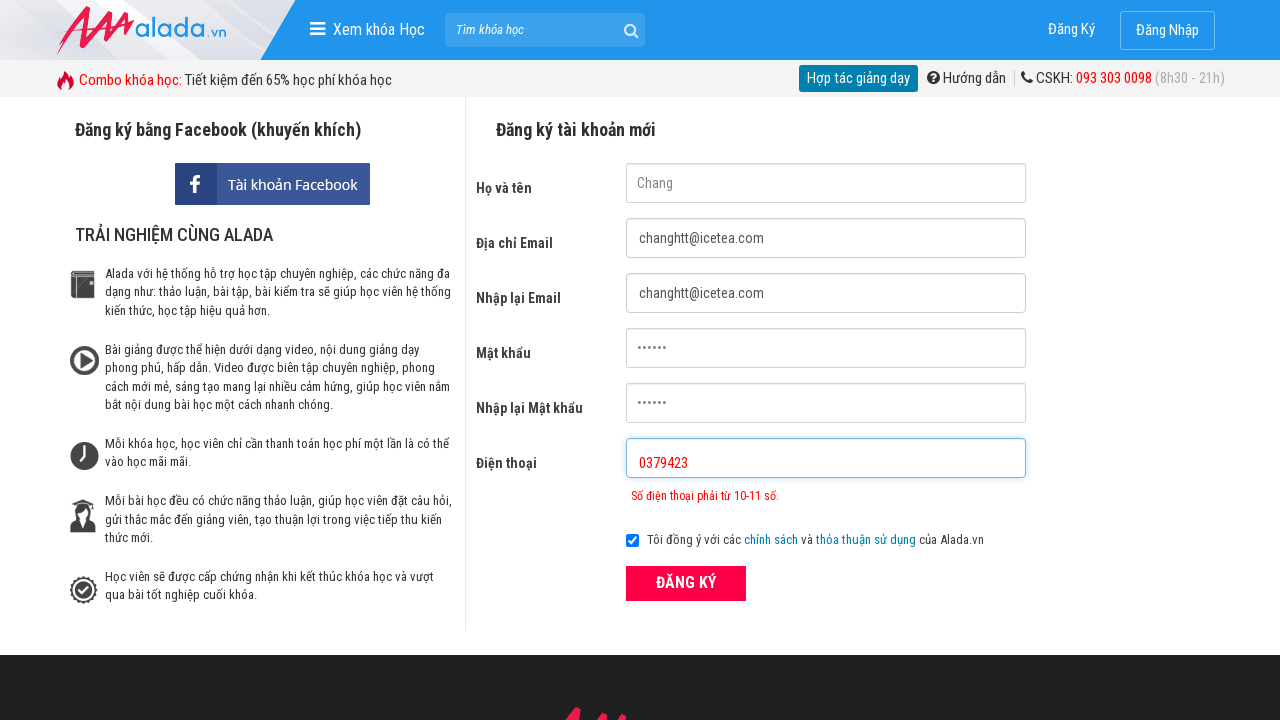

Phone number validation error message appeared: 'Số điện thoại phải từ 10-11 số.'
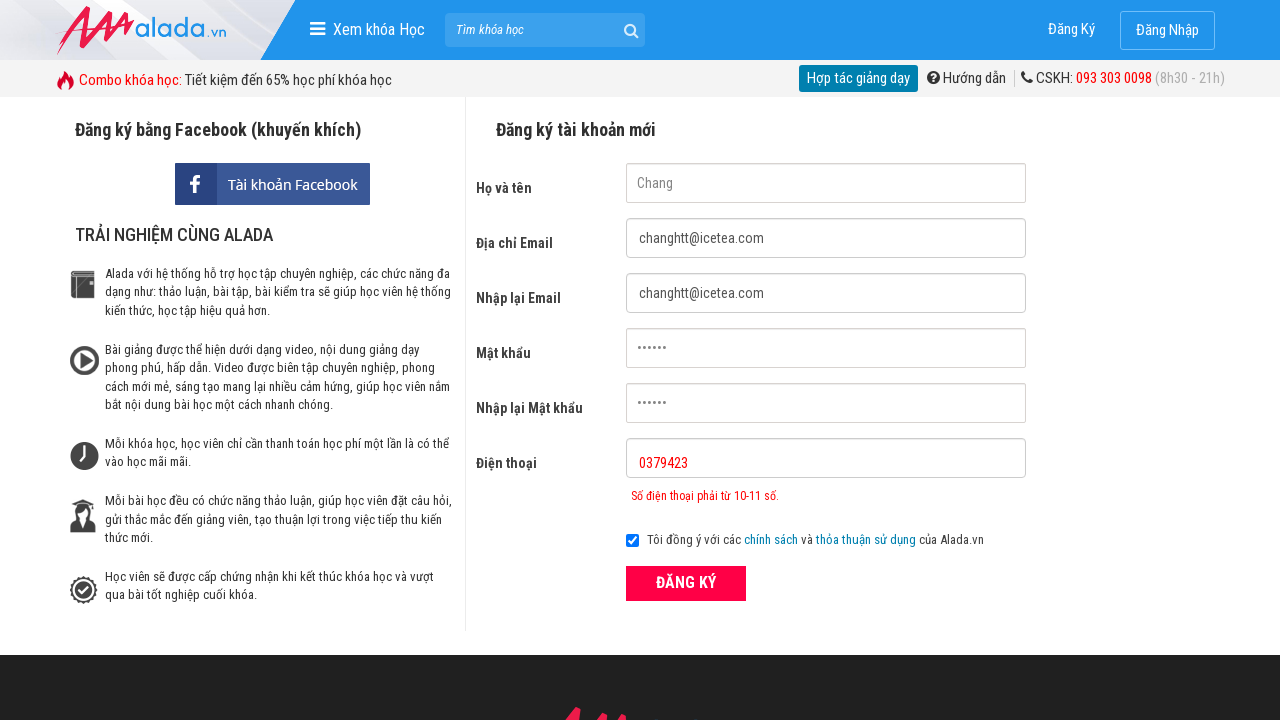

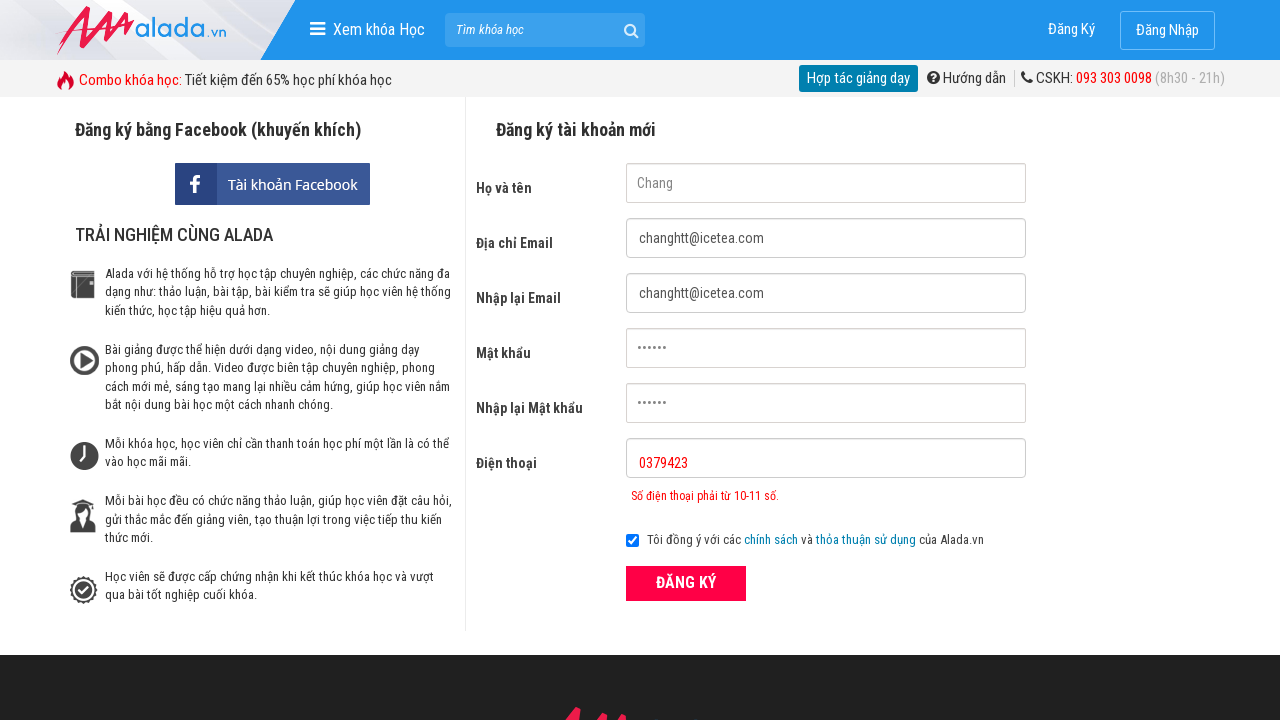